Fills out a student registration form with first name, last name, and email, then verifies the form title is displayed correctly

Starting URL: https://demoqa.com/automation-practice-form

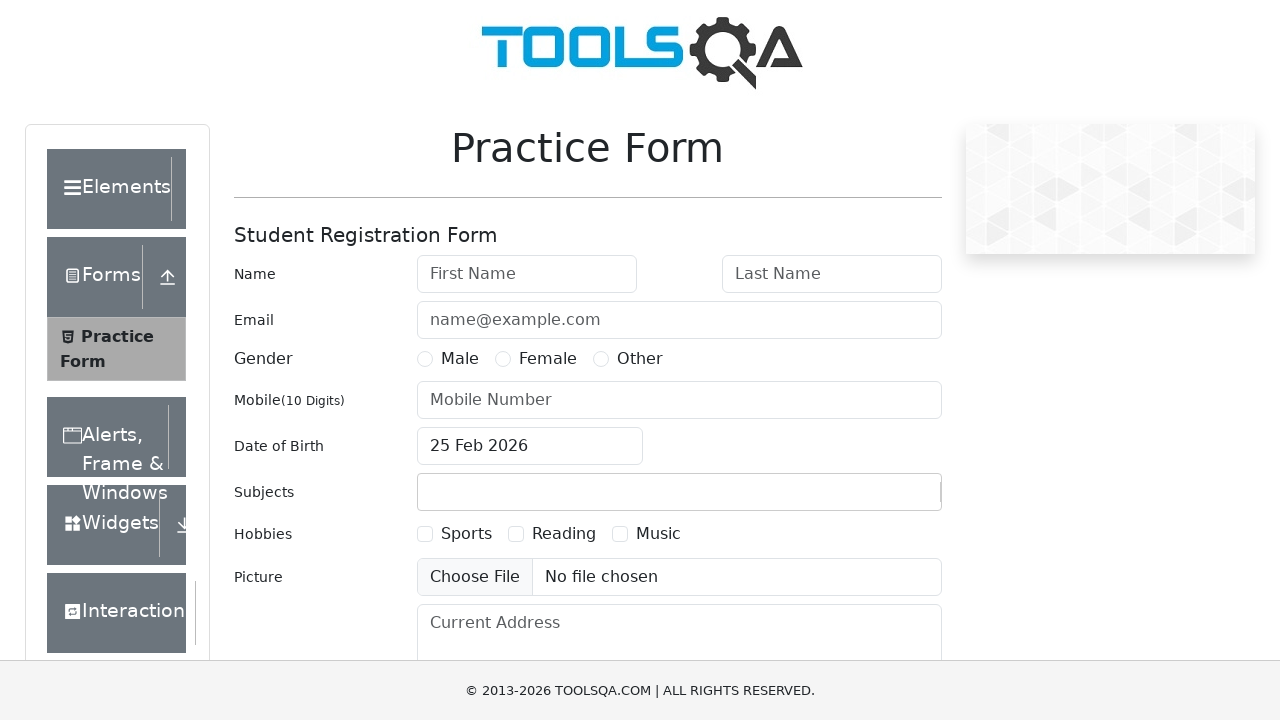

Filled first name field with 'Amand' on #firstName
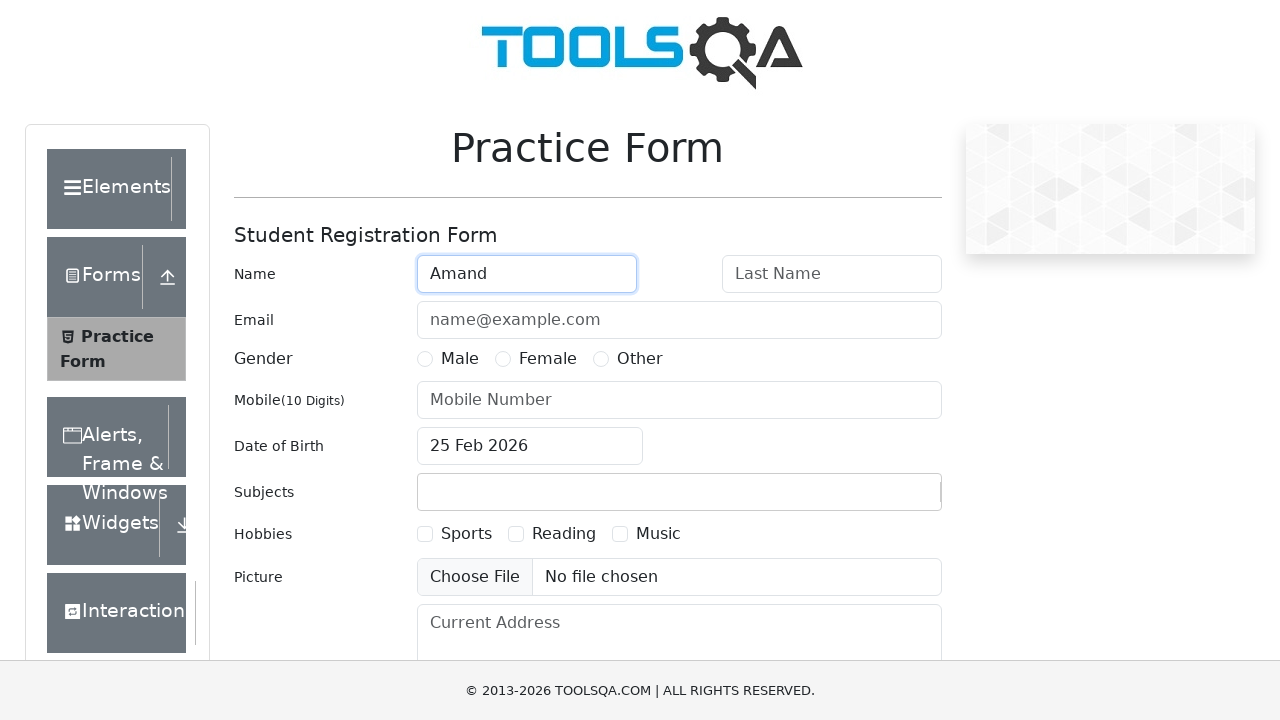

Filled last name field with 'SSoni' on #lastName
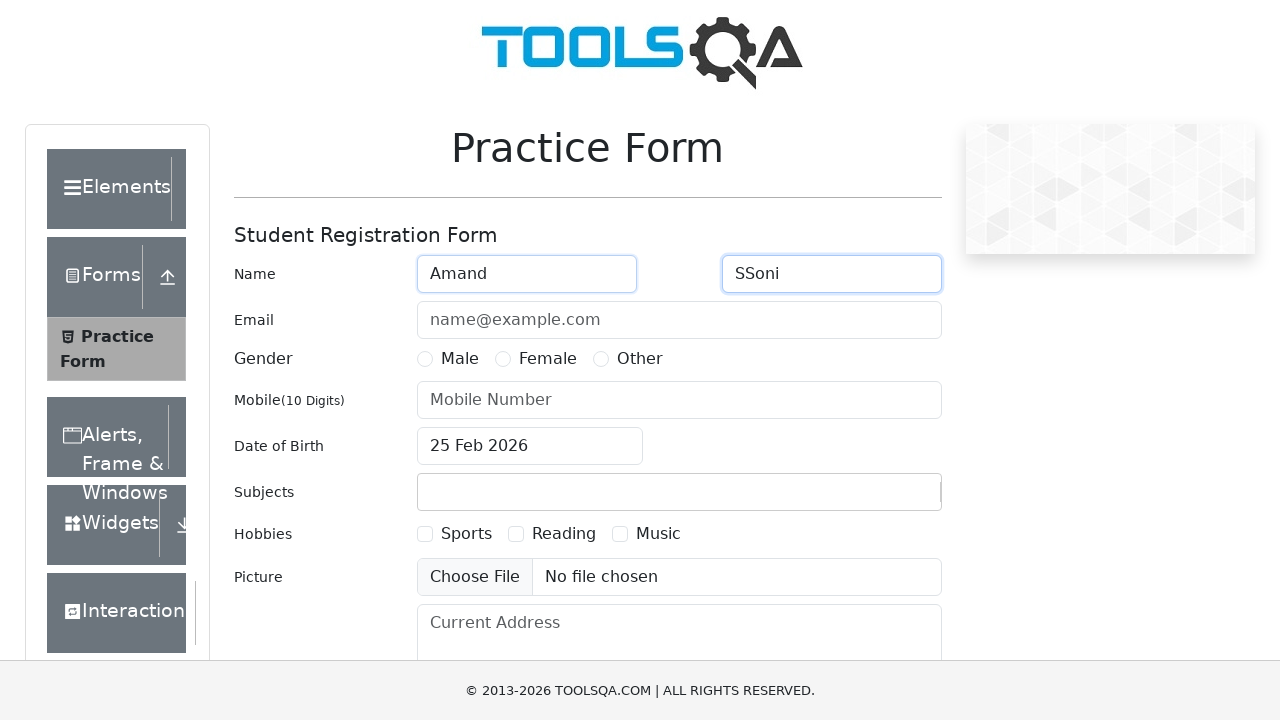

Filled email field with 'aman.soni@gmail.com' on #userEmail
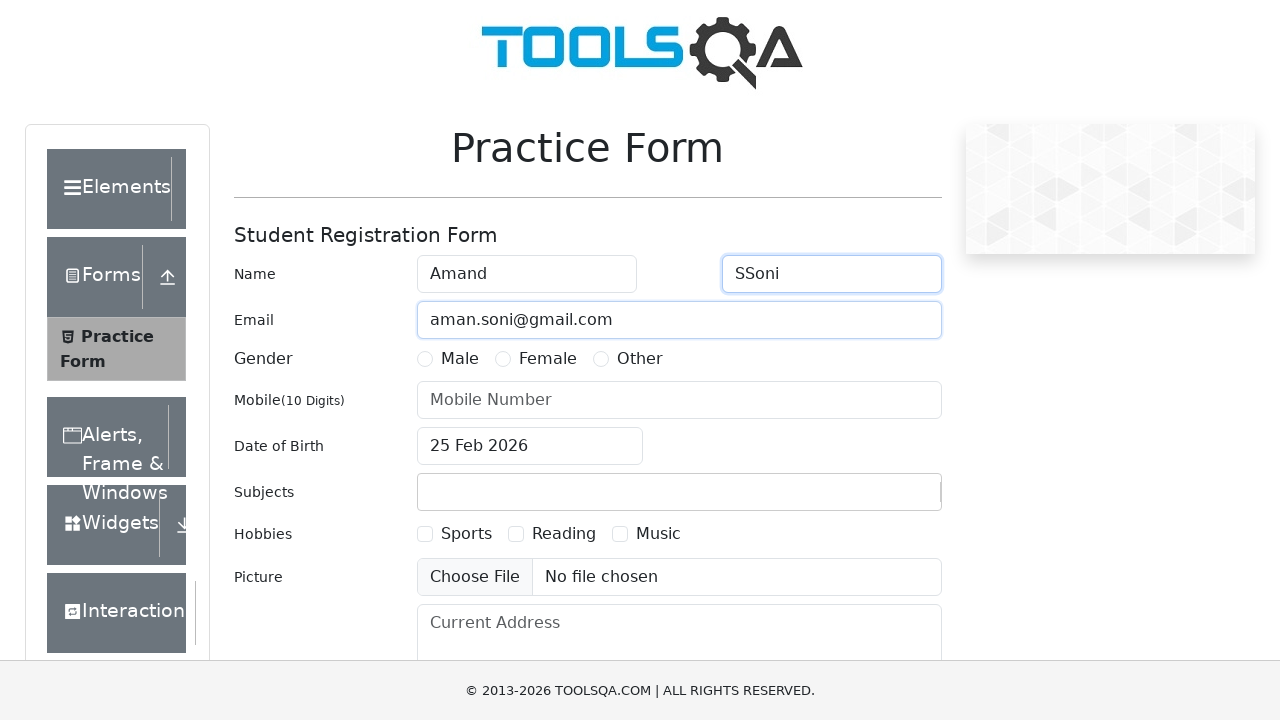

Verified form title is displayed
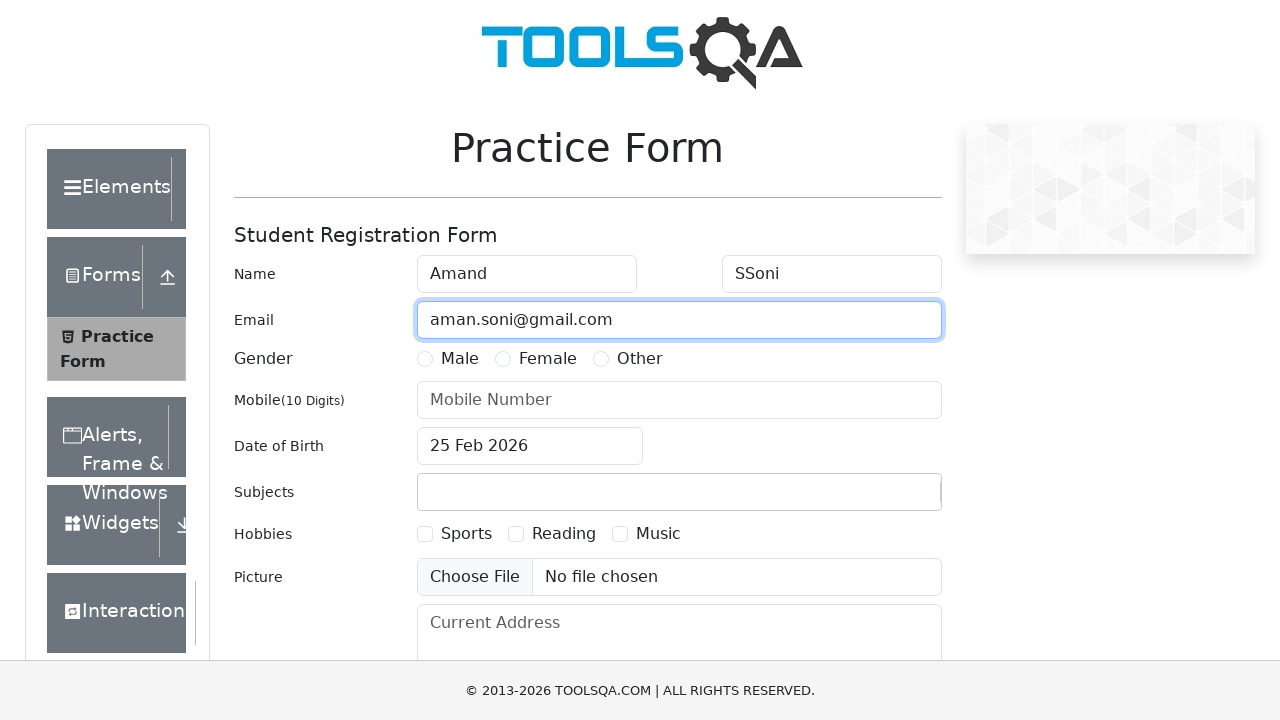

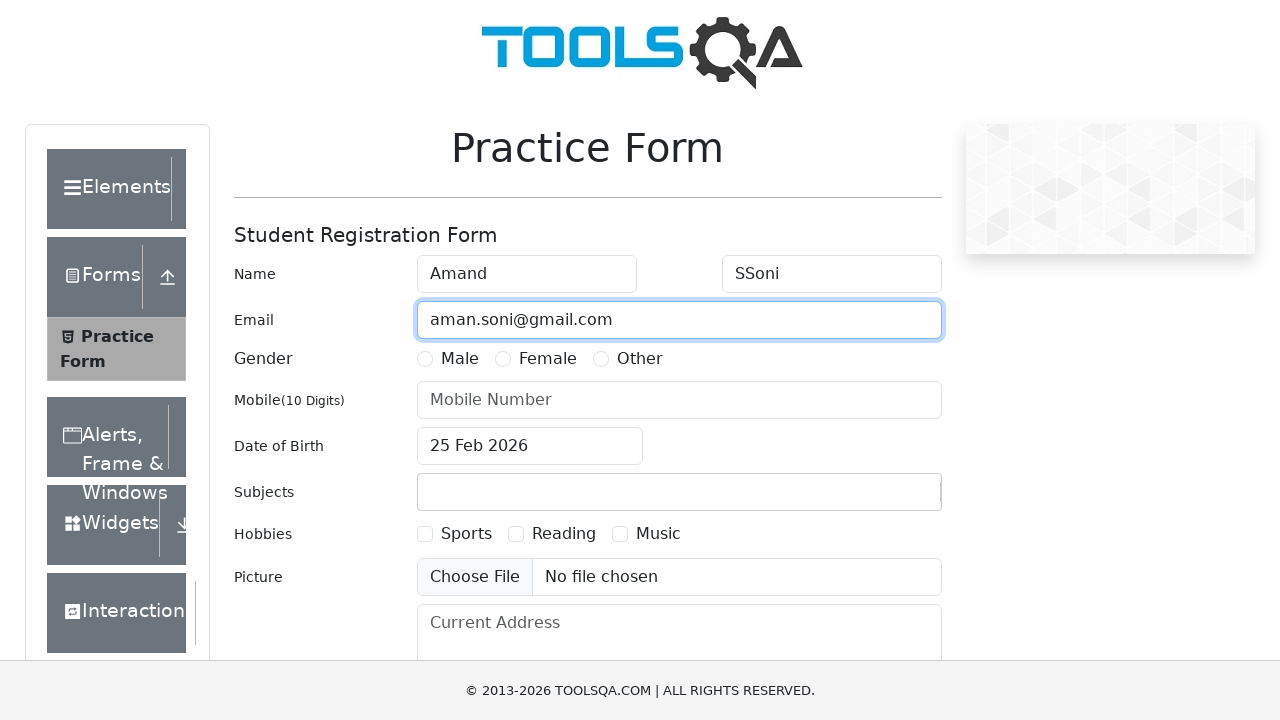